Tests file download functionality by clicking on a download link and verifying the file downloads

Starting URL: https://testcenter.techproeducation.com/index.php?page=file-download

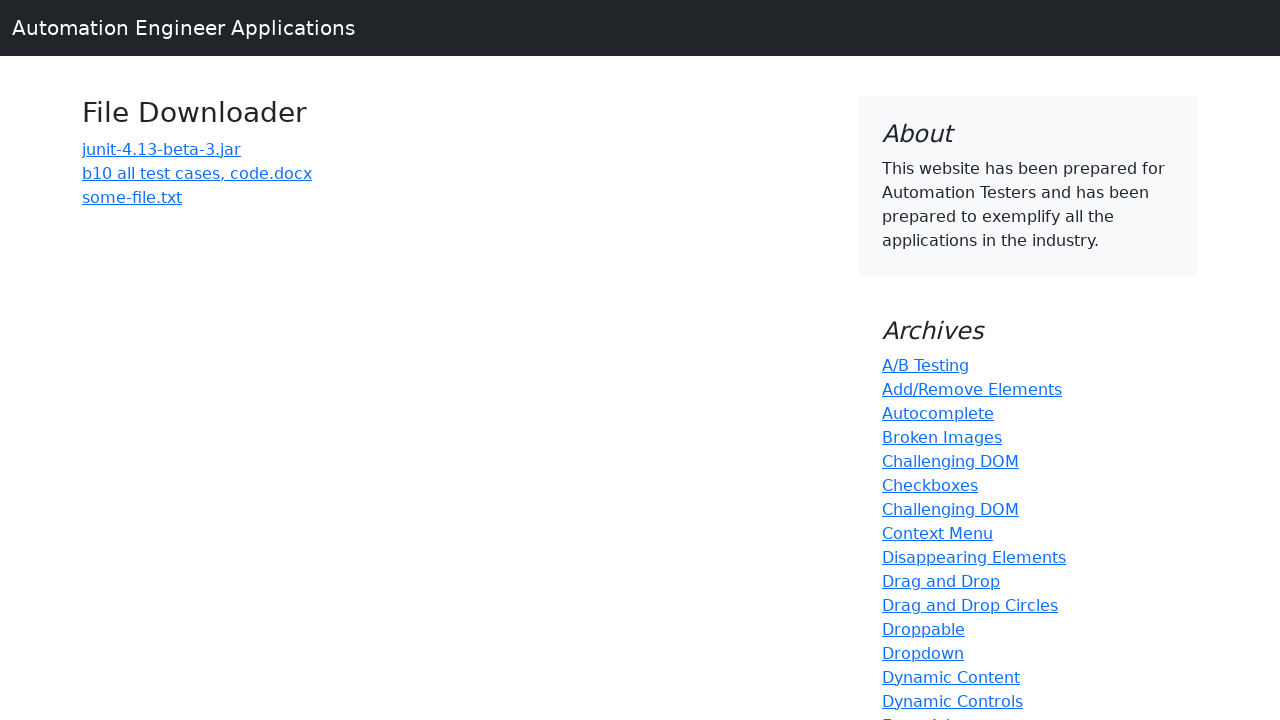

Navigated to file download test page
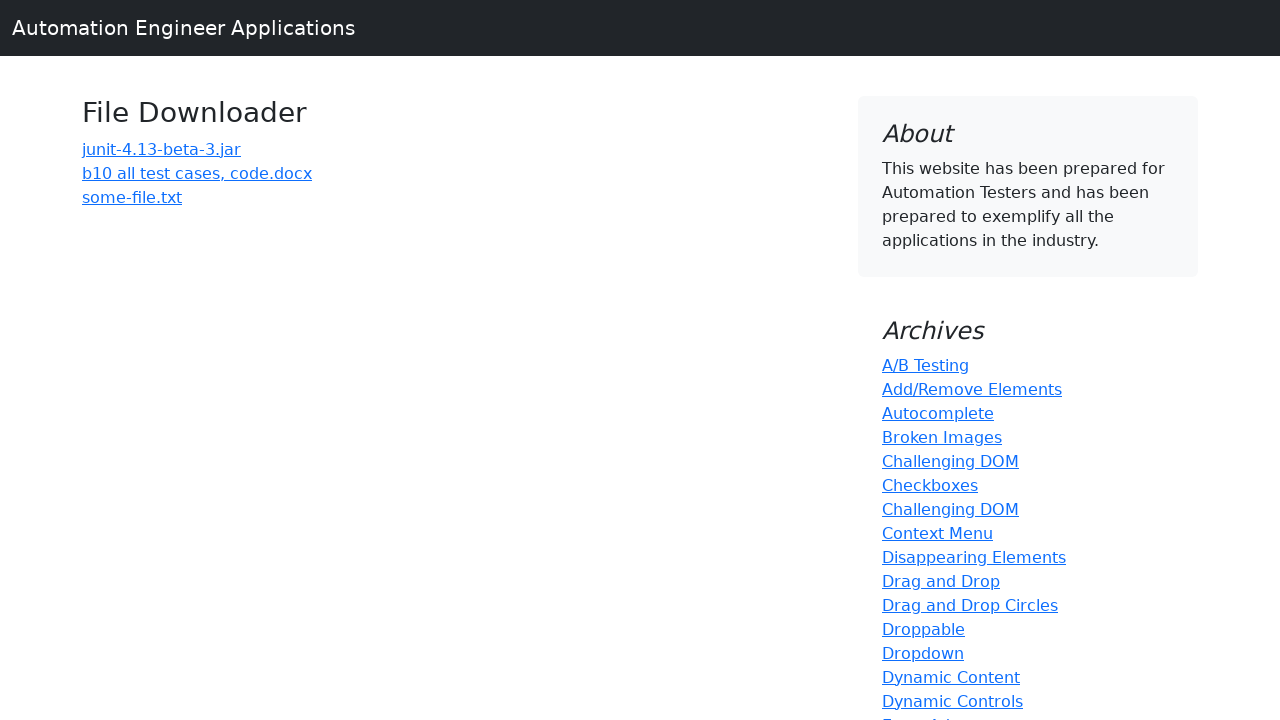

Clicked on the third link on the page to initiate download at (197, 173) on (//a)[3]
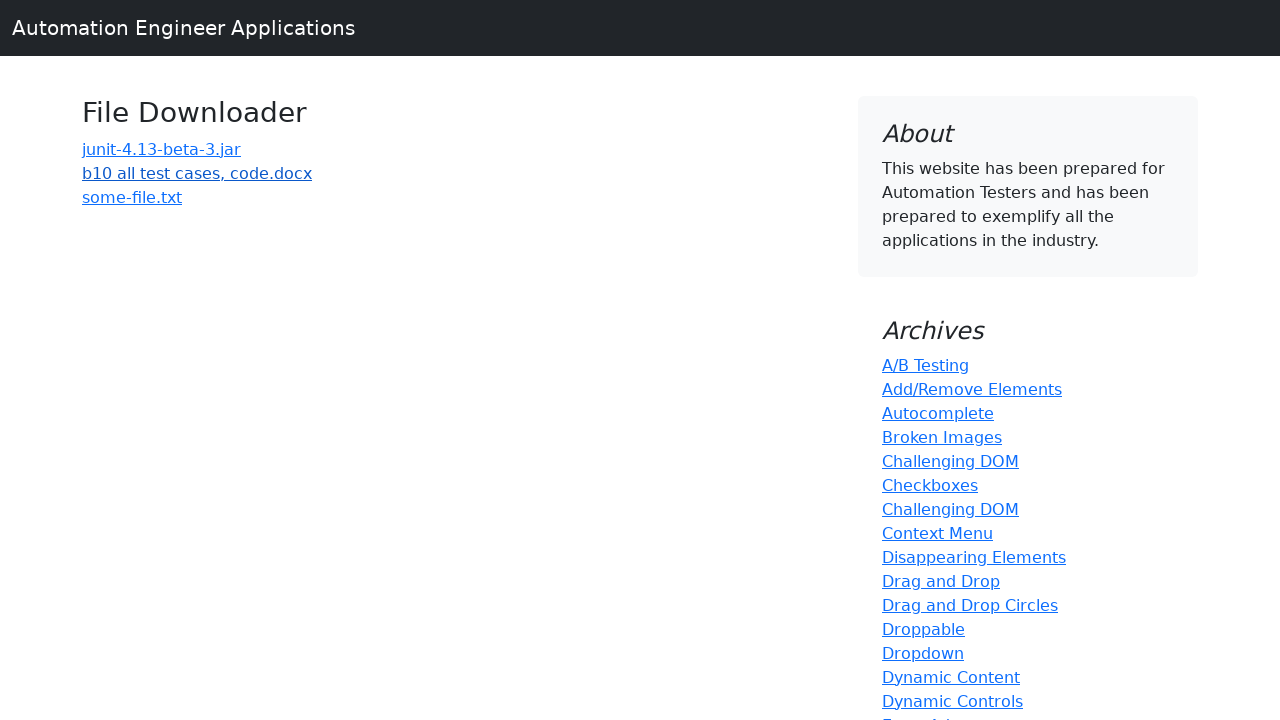

Clicked download link and waited for download to complete at (197, 173) on (//a)[3]
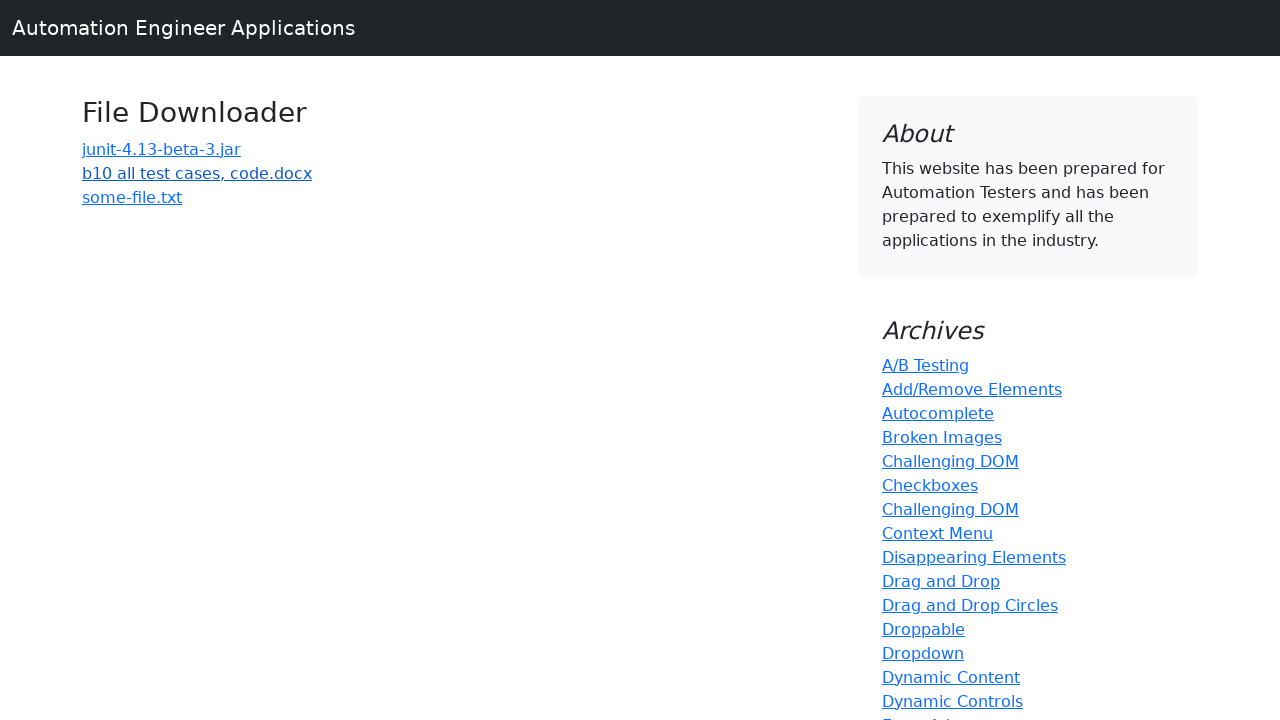

Download object obtained and file downloaded successfully
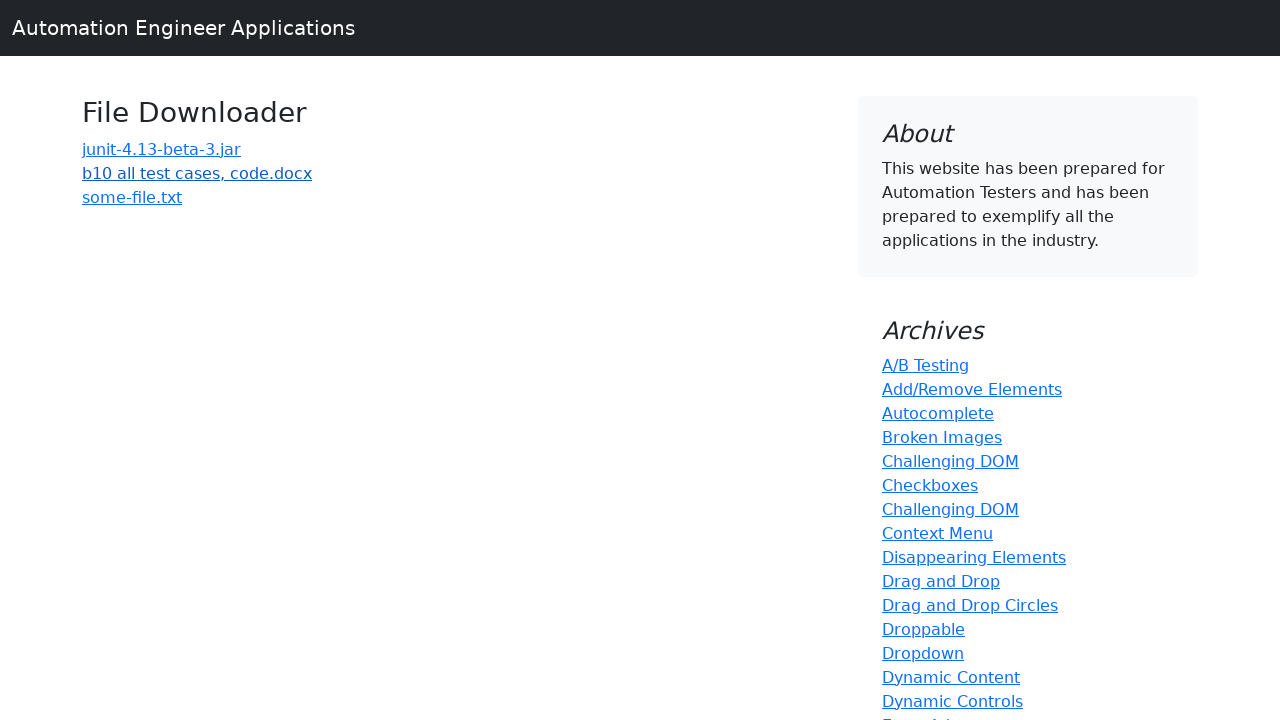

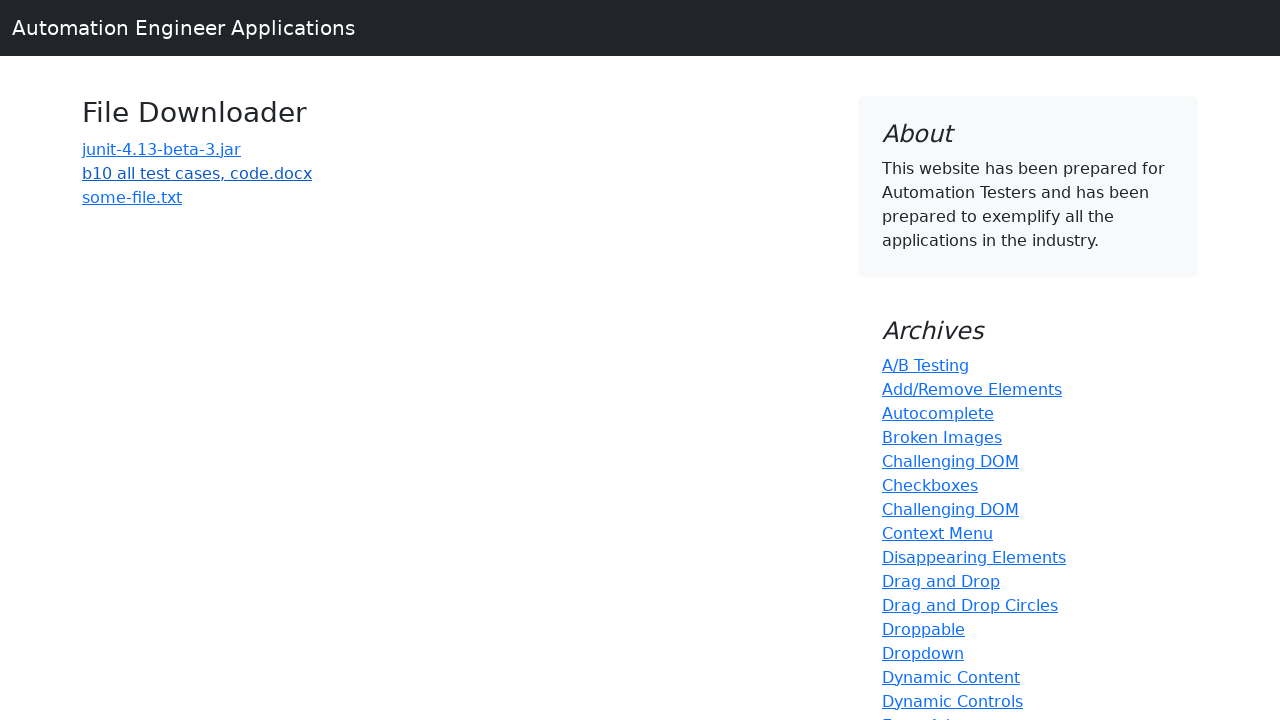